Verifies that the page title is correct on the OrangeHRM login page

Starting URL: https://opensource-demo.orangehrmlive.com/web/index.php/auth/login

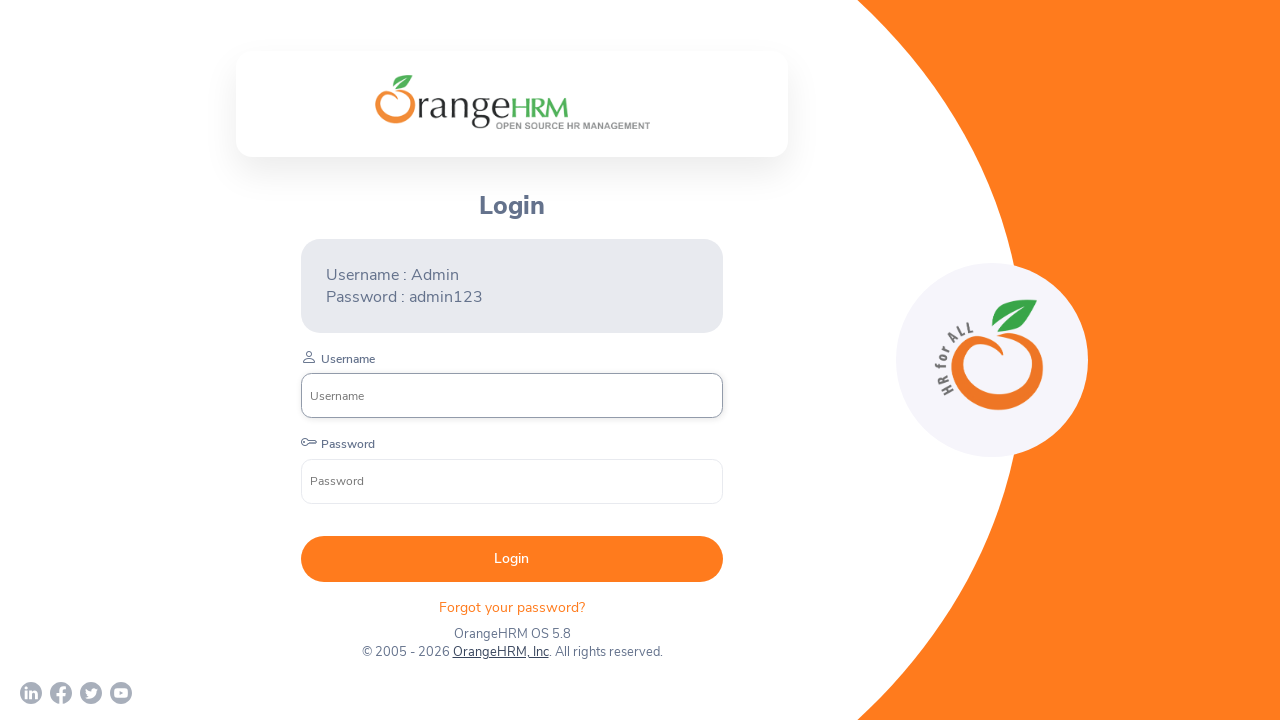

Navigated to OrangeHRM login page
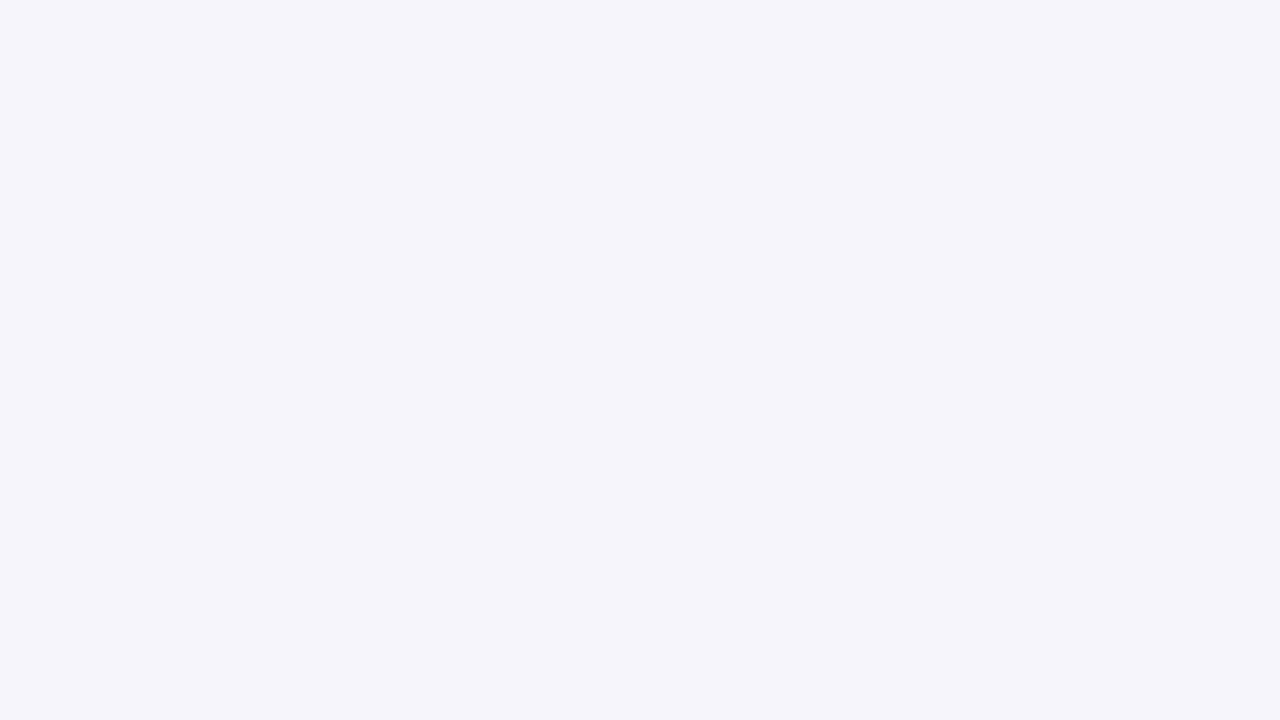

Retrieved page title
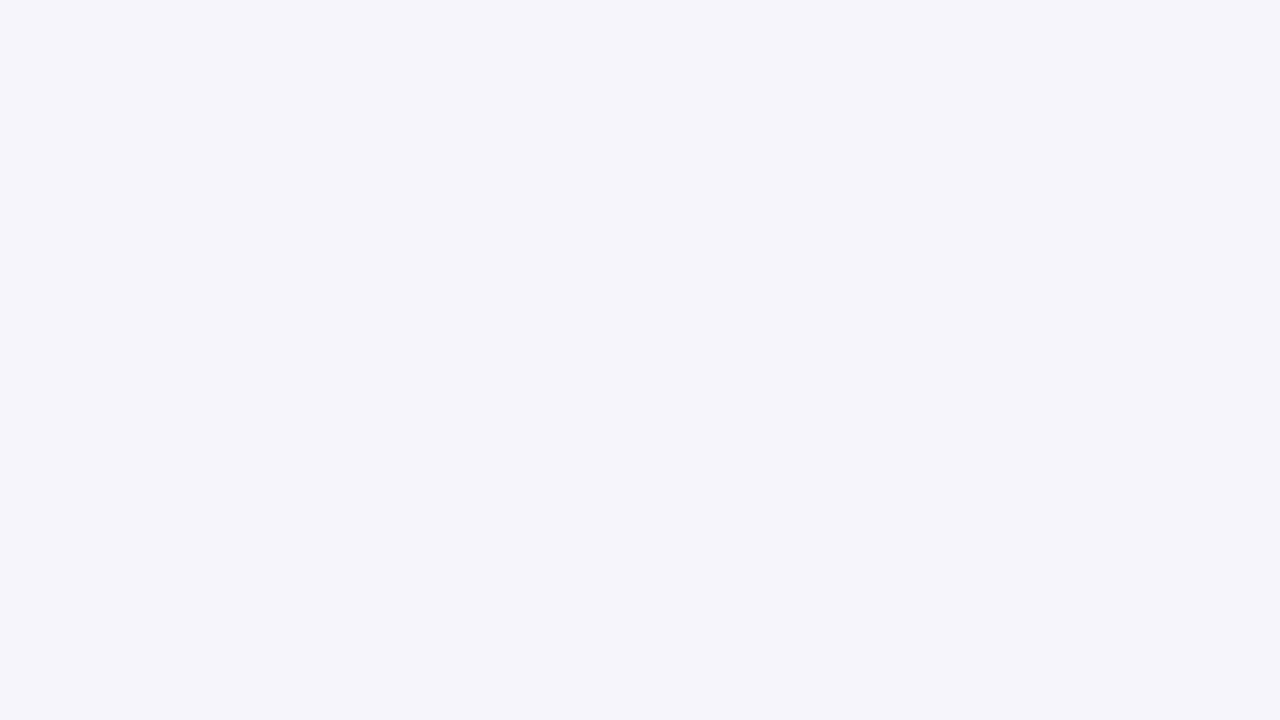

Asserted page title matches 'OrangeHRM'
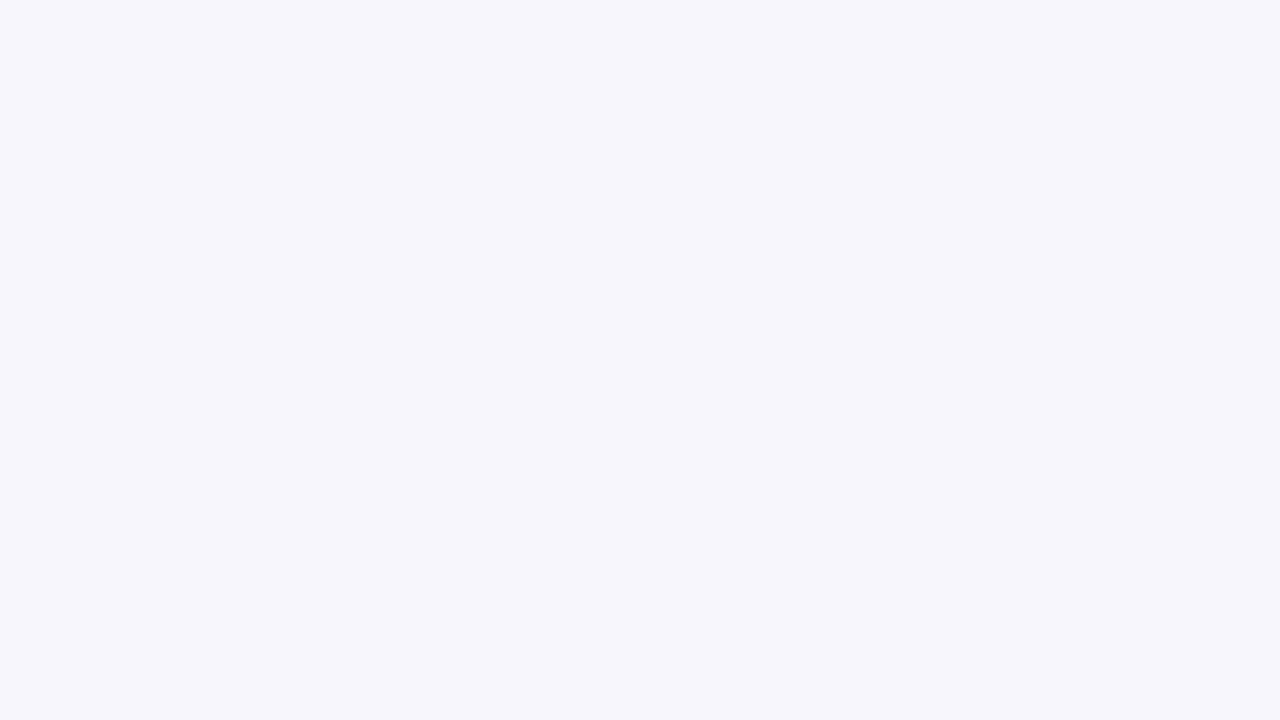

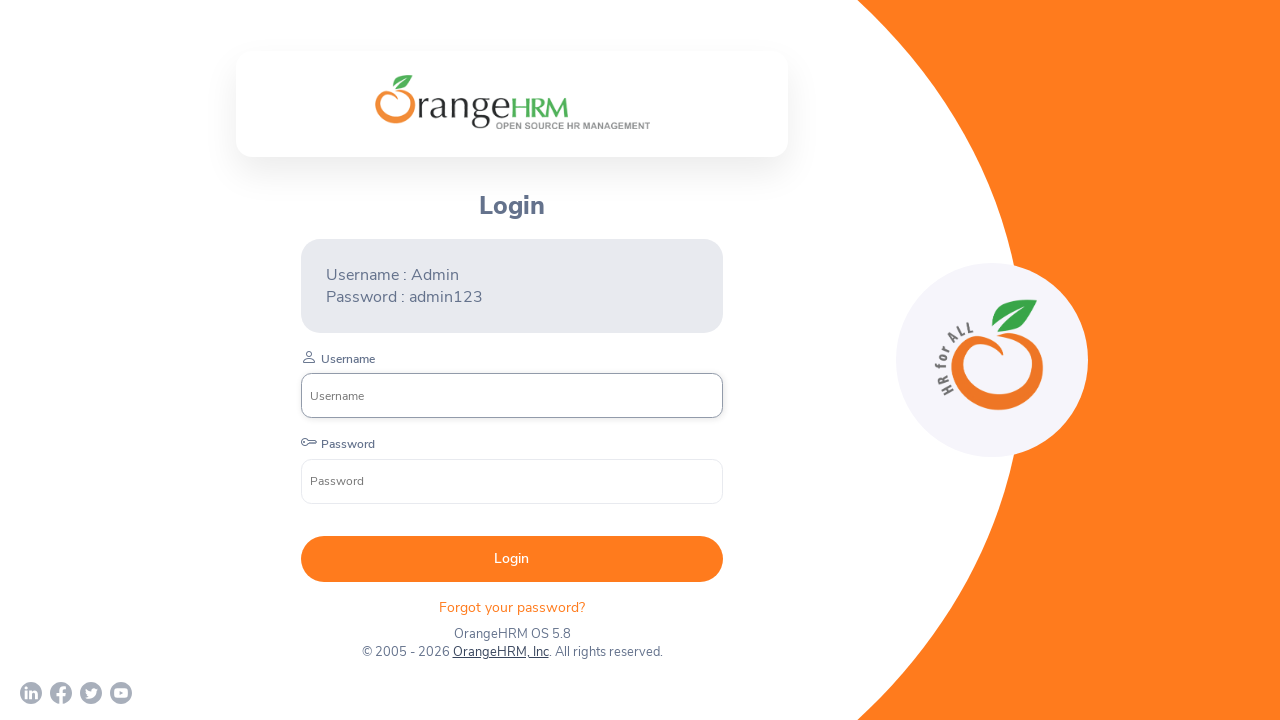